Tests handling of input text fields by filling name, email, phone, and textarea fields with various Playwright approaches

Starting URL: https://testautomationpractice.blogspot.com/

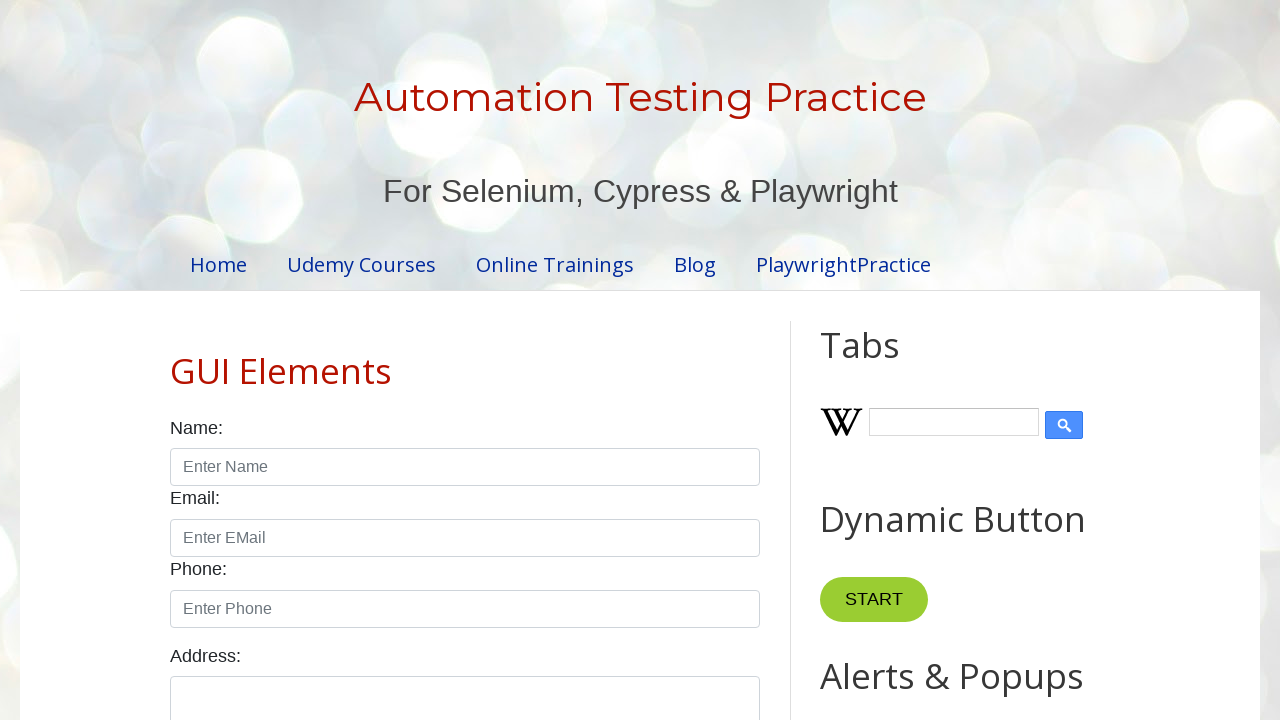

Filled name field with 'Sachin' on [id="name"]
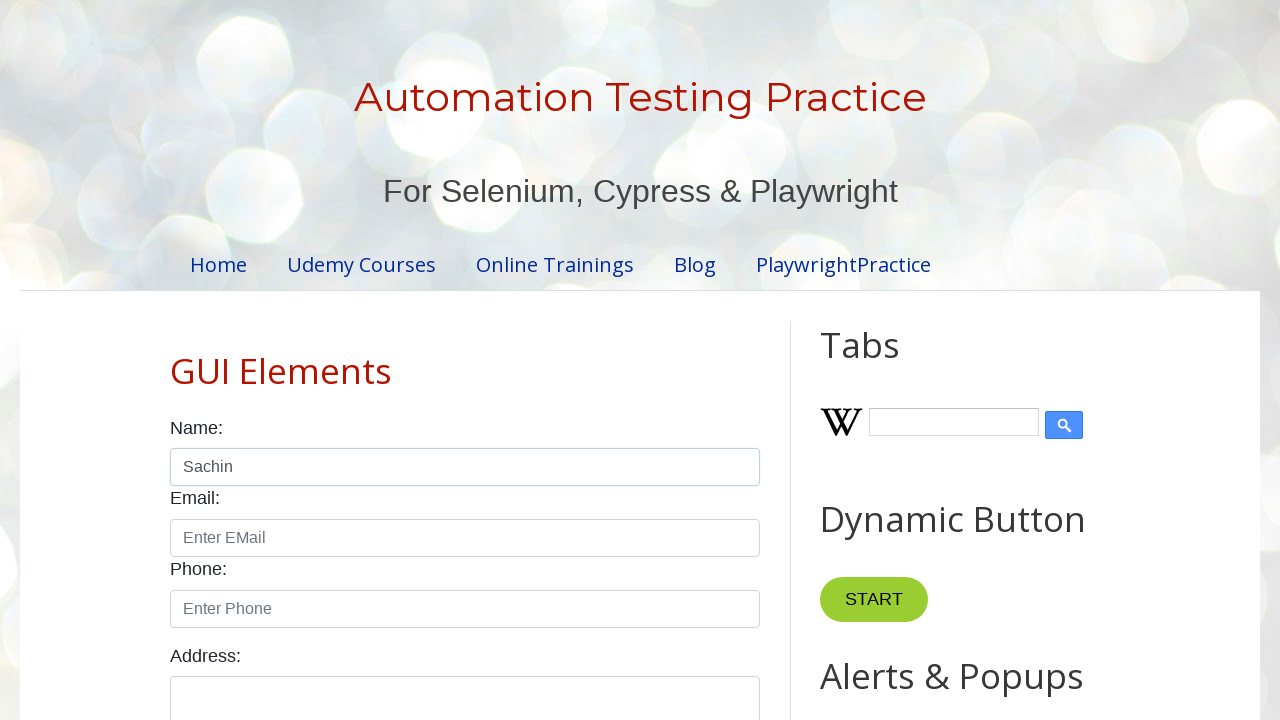

Filled email field with 's@ch.in' on [id="email"]
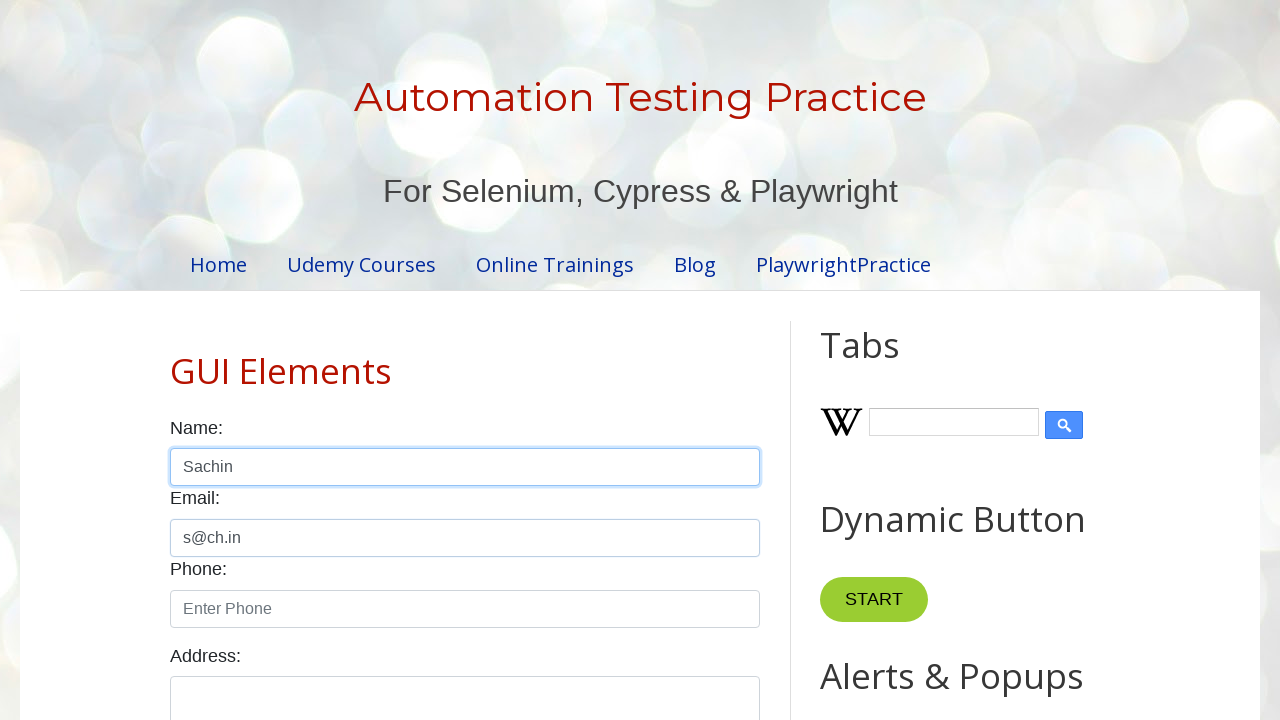

Typed phone number '1234567890' in phone field on [id="phone"]
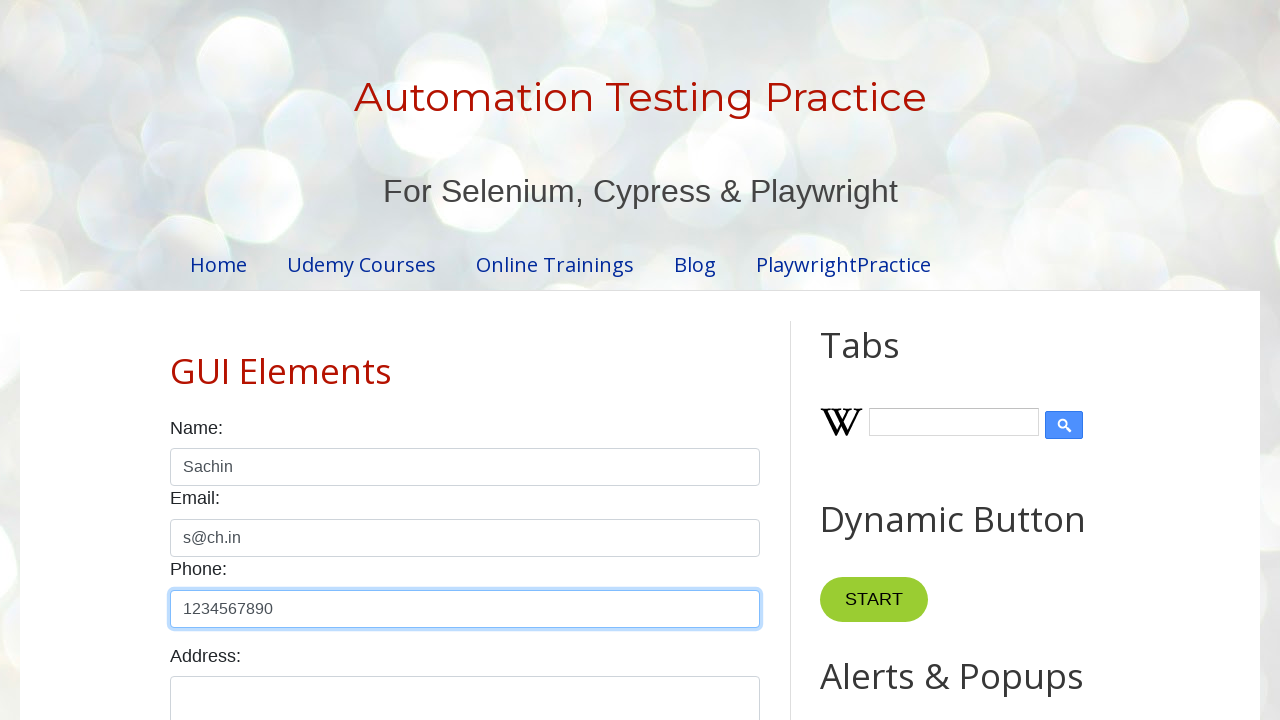

Typed address 'Sachin kn, Chikkamagaluru (D)' in textarea field on [id="textarea"]
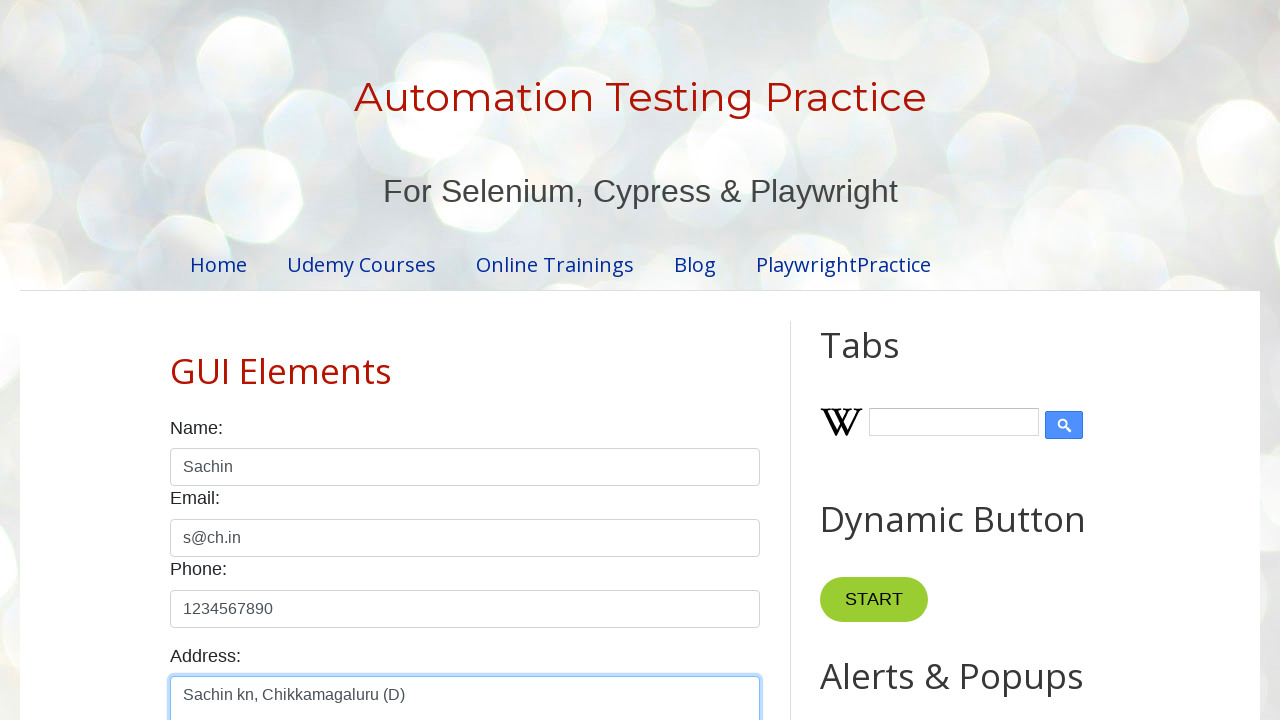

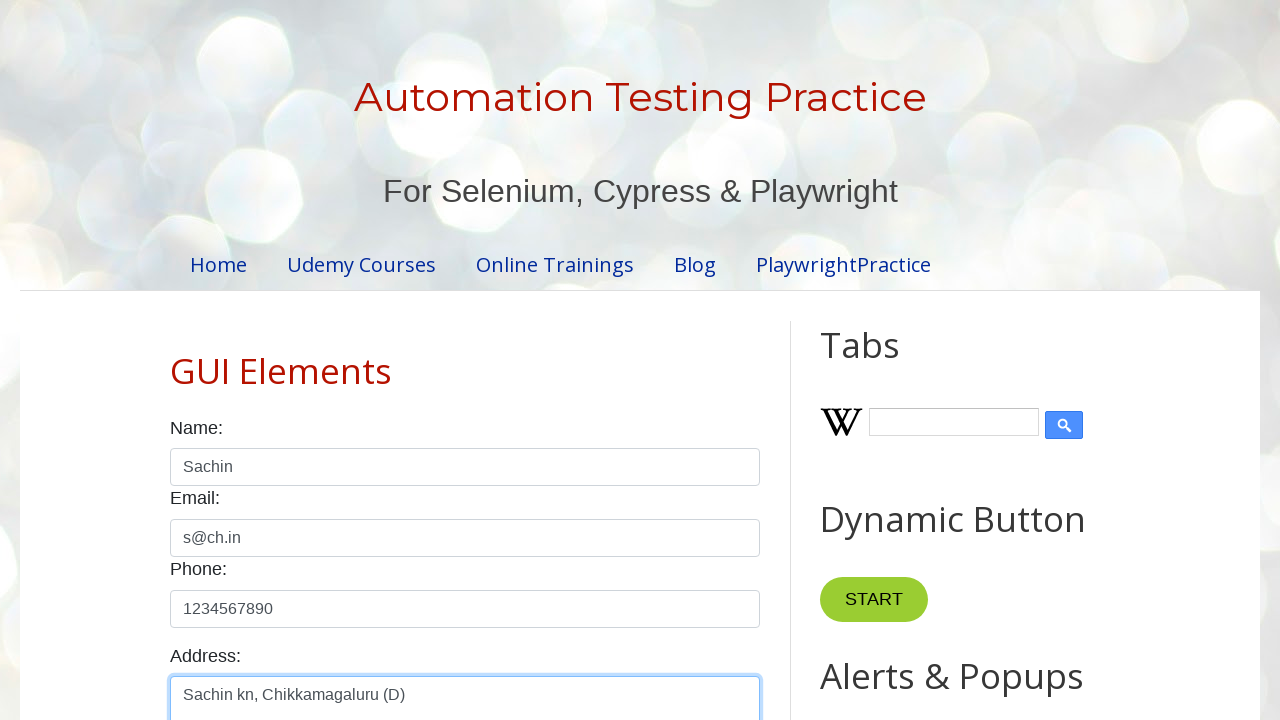